Tests multi-checkbox selection functionality by navigating to the checkbox page and selecting all available checkboxes that are not already selected.

Starting URL: https://formy-project.herokuapp.com/

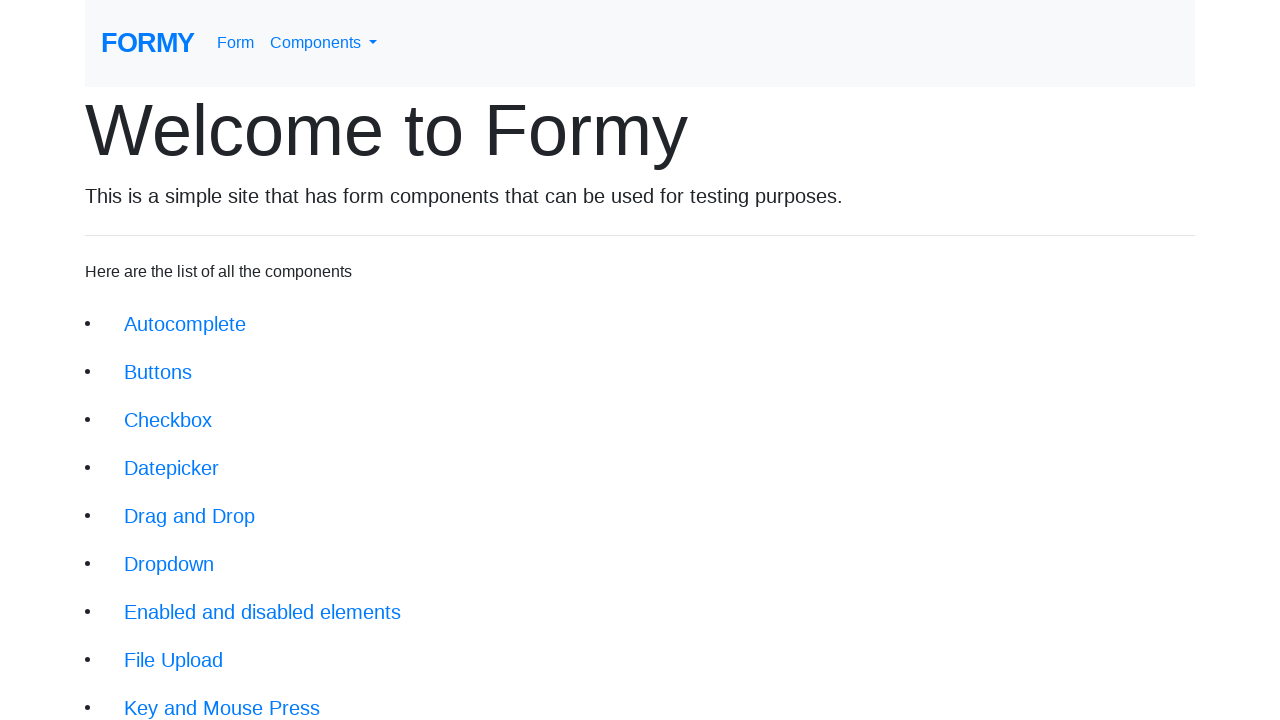

Clicked on the Checkbox link (3rd item in navigation list) at (168, 420) on xpath=/html/body/div/div/li[3]/a
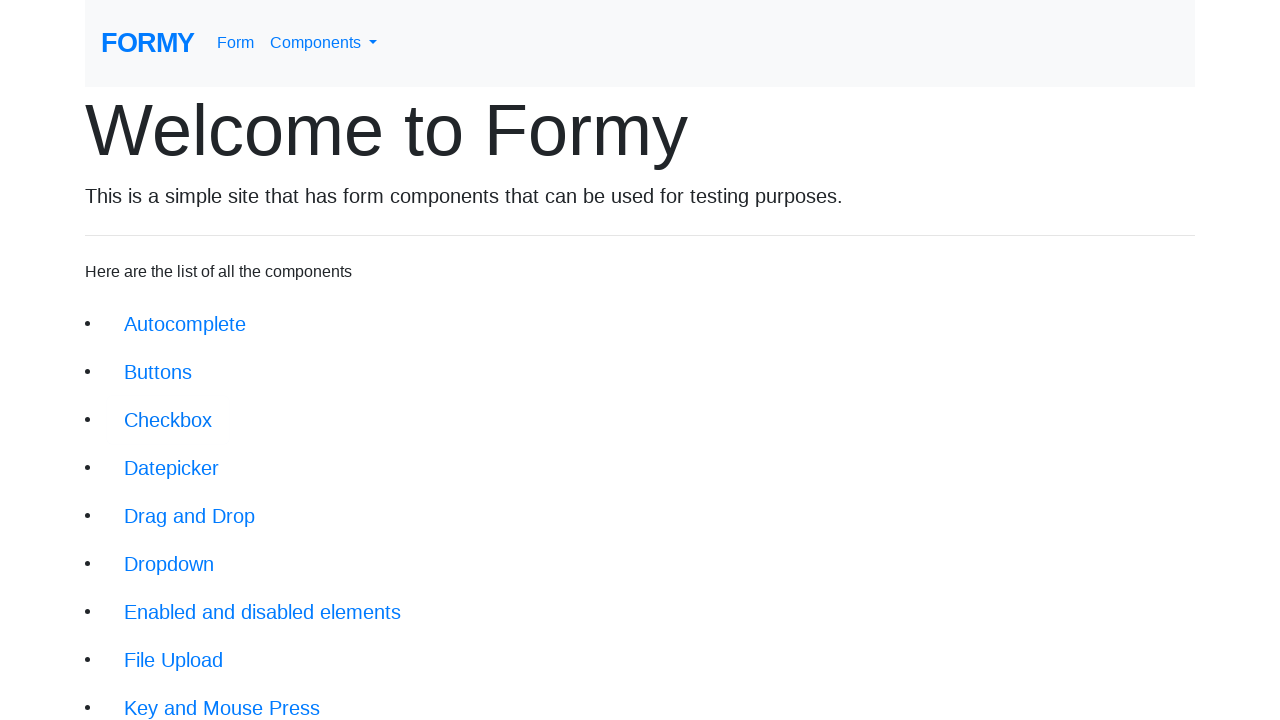

Checkbox page loaded successfully
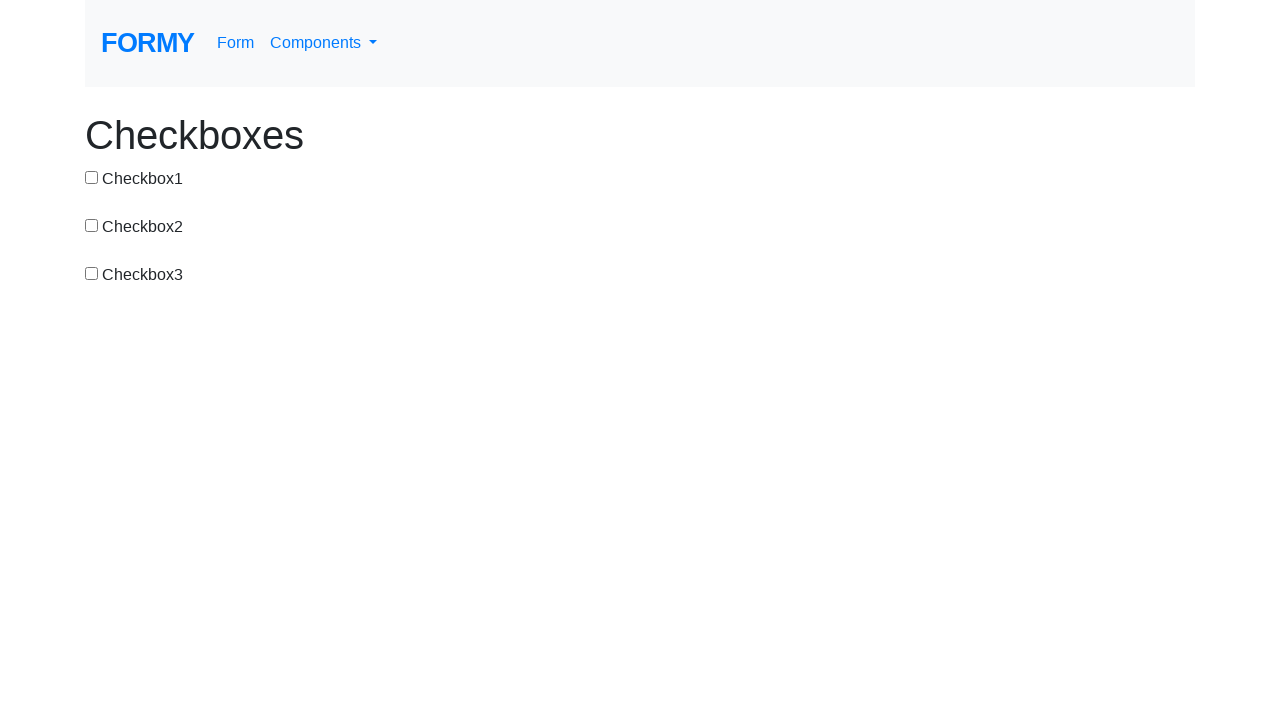

Located all checkbox elements on the page
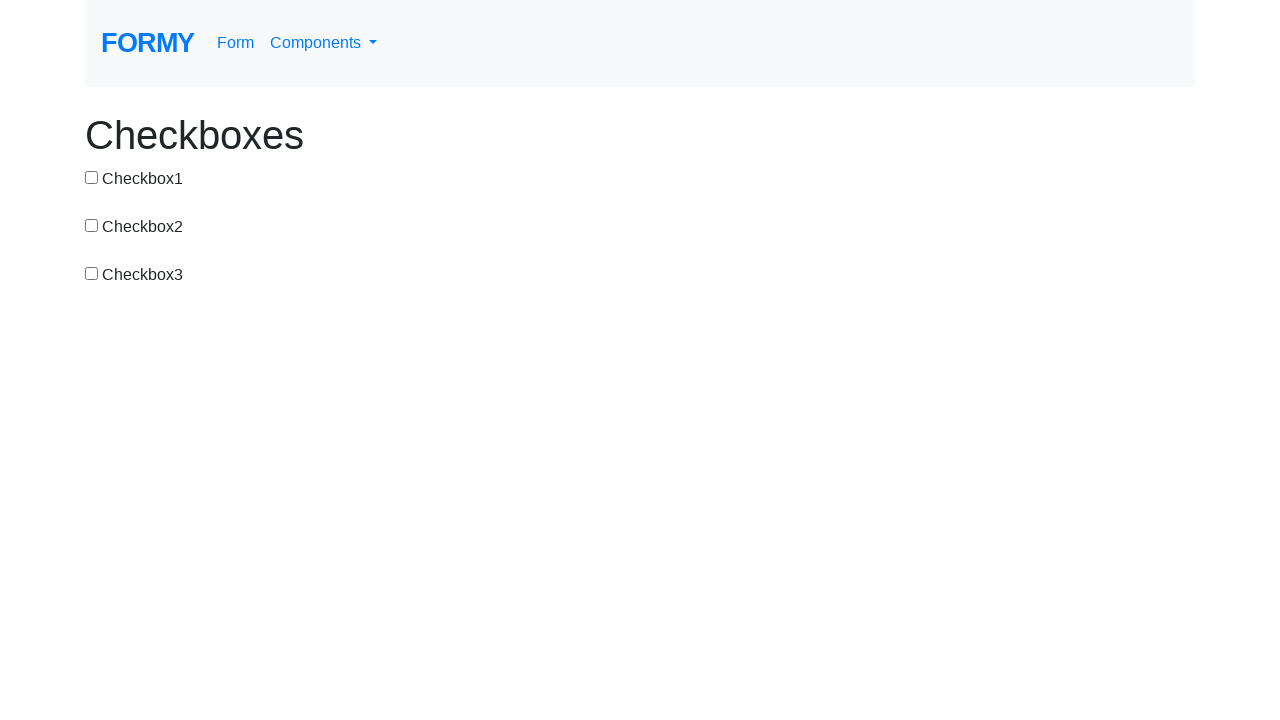

Found 3 checkboxes on the page
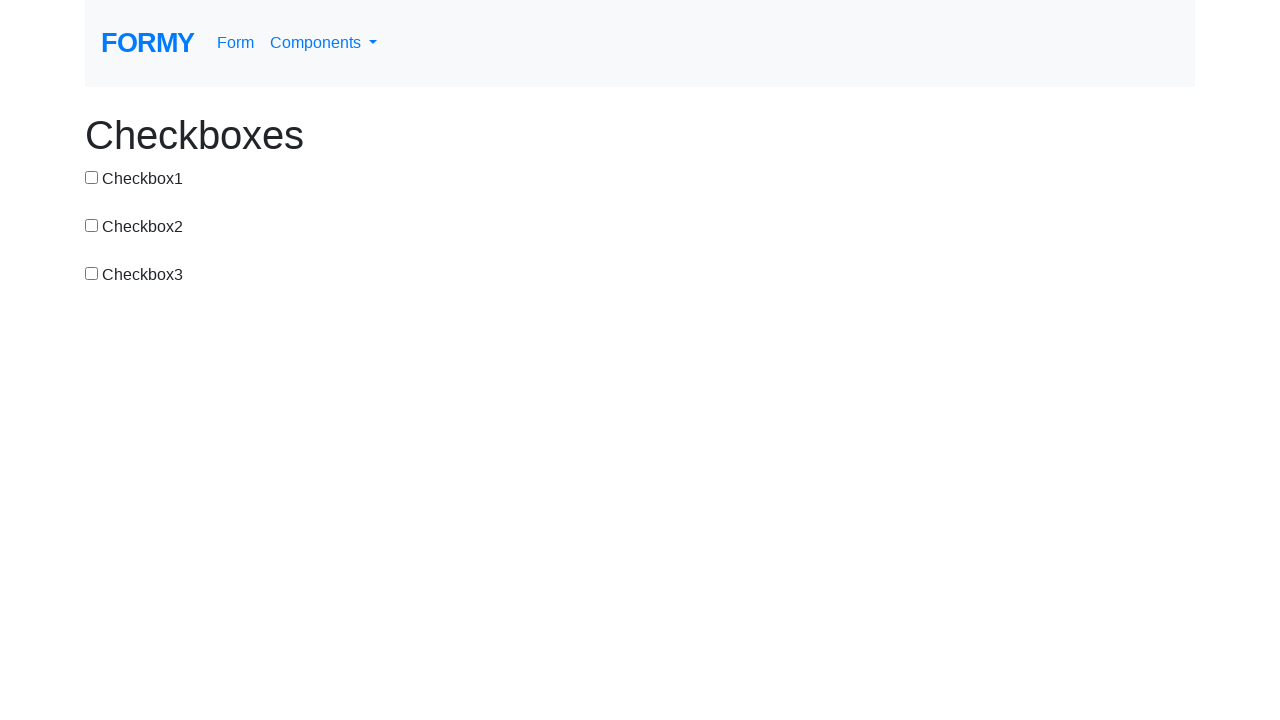

Selected checkbox at index 0
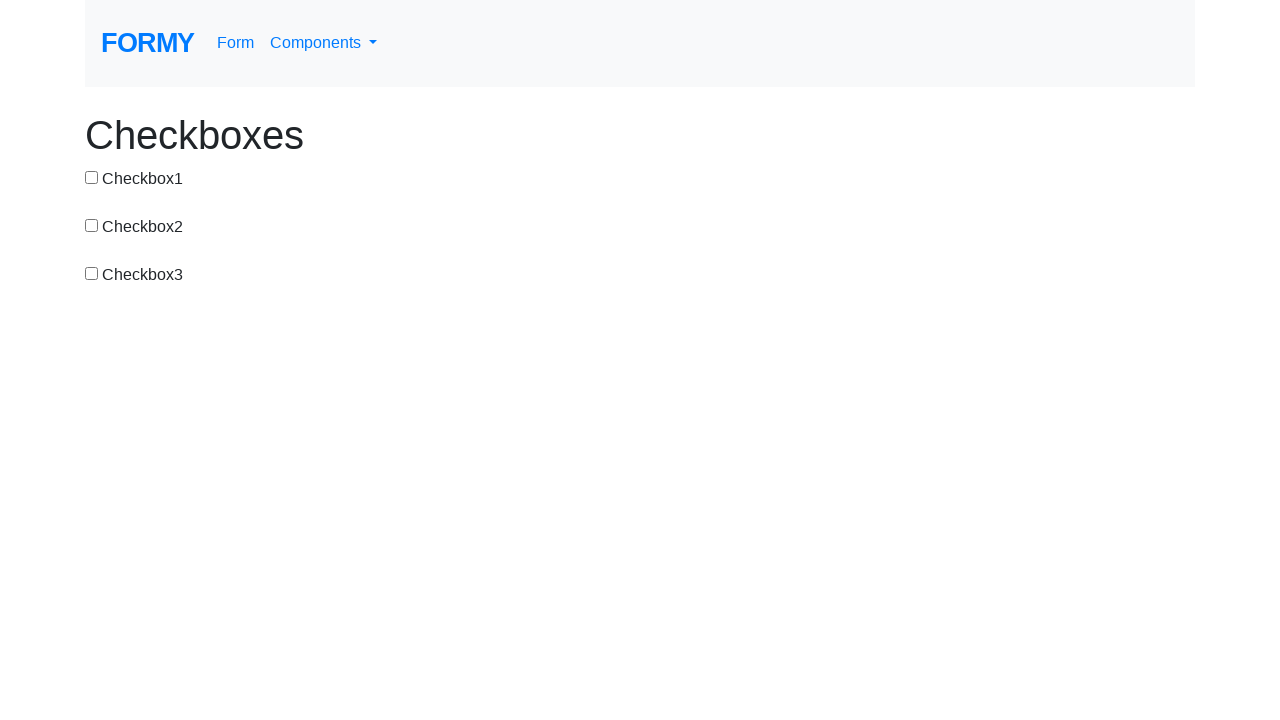

Clicked checkbox at index 0 to select it at (92, 177) on input[type='checkbox'] >> nth=0
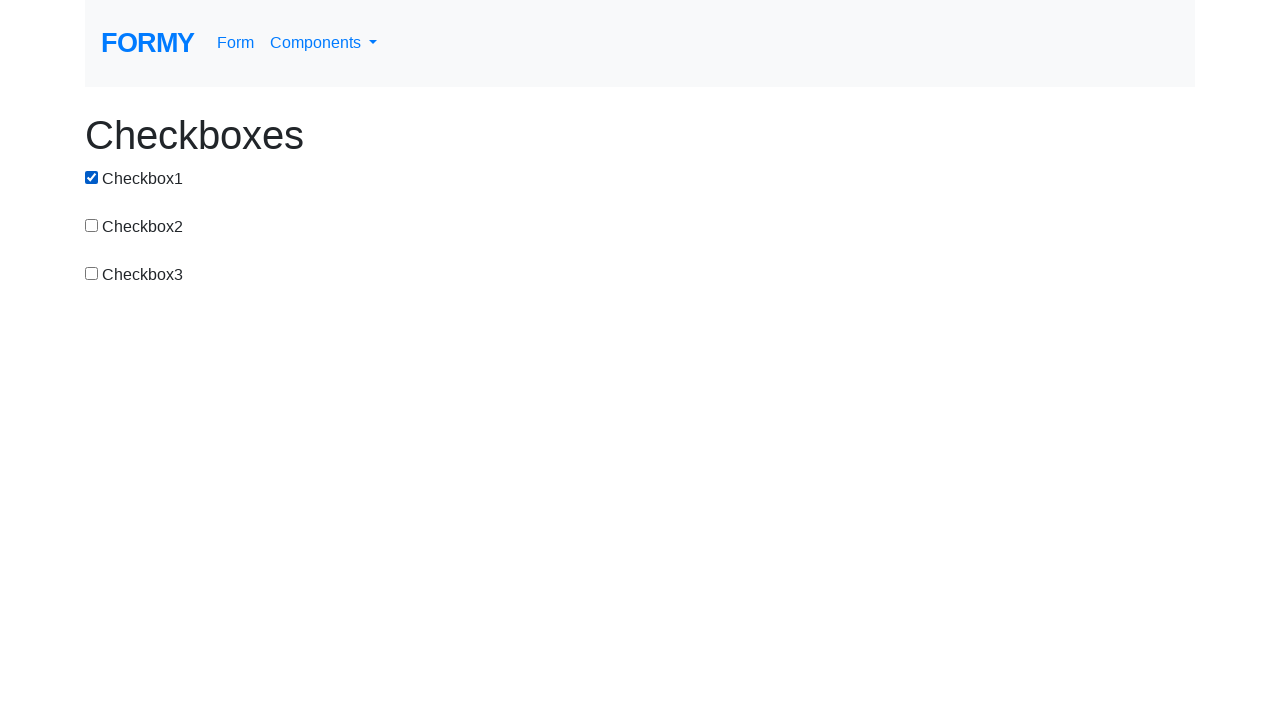

Selected checkbox at index 1
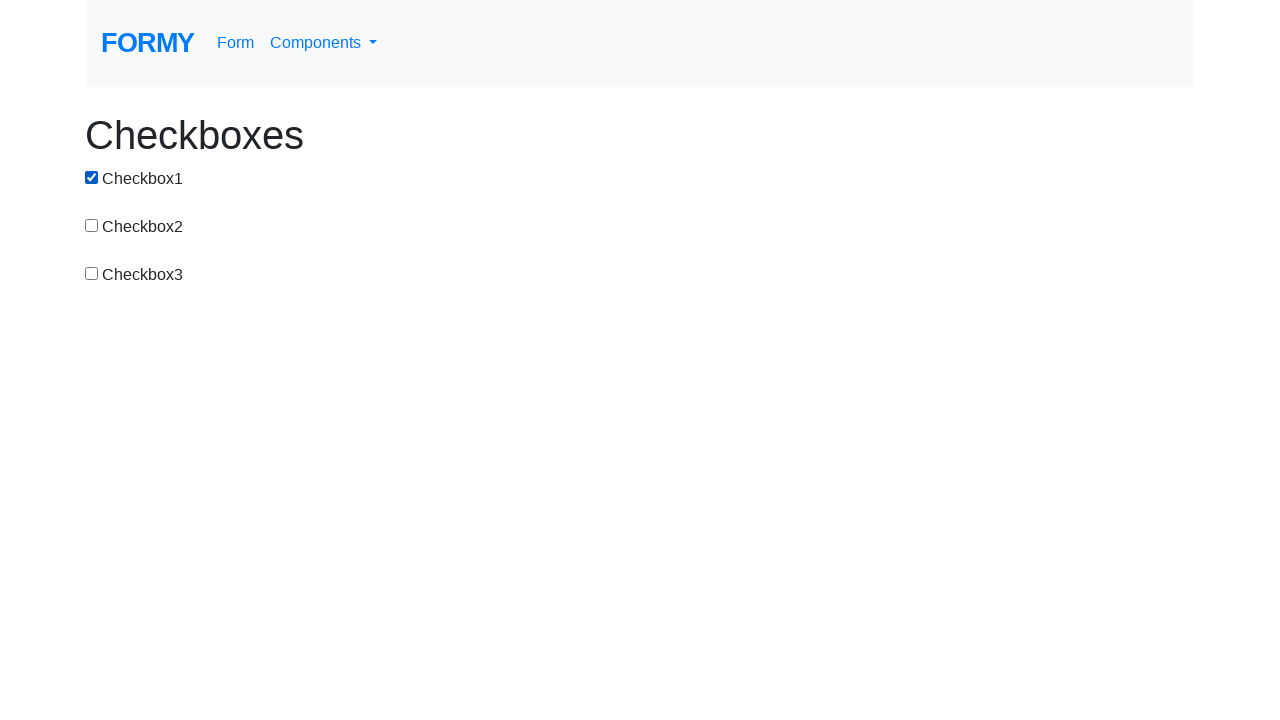

Clicked checkbox at index 1 to select it at (92, 225) on input[type='checkbox'] >> nth=1
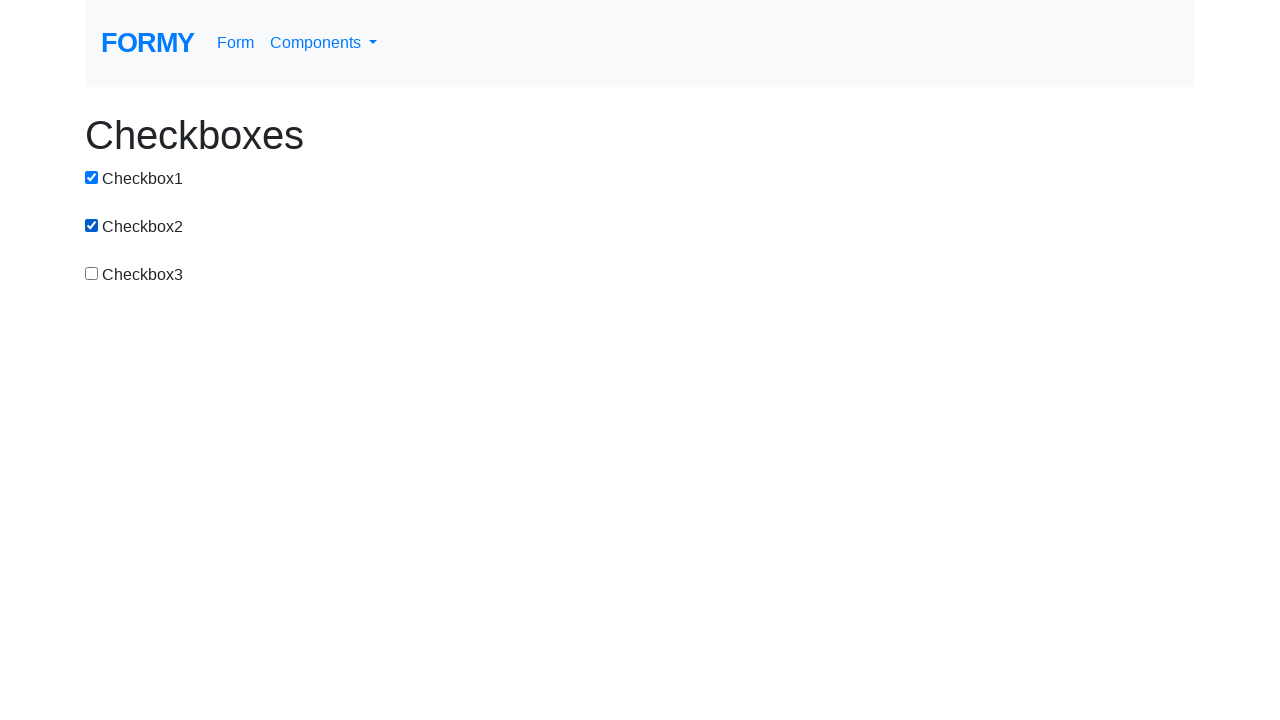

Selected checkbox at index 2
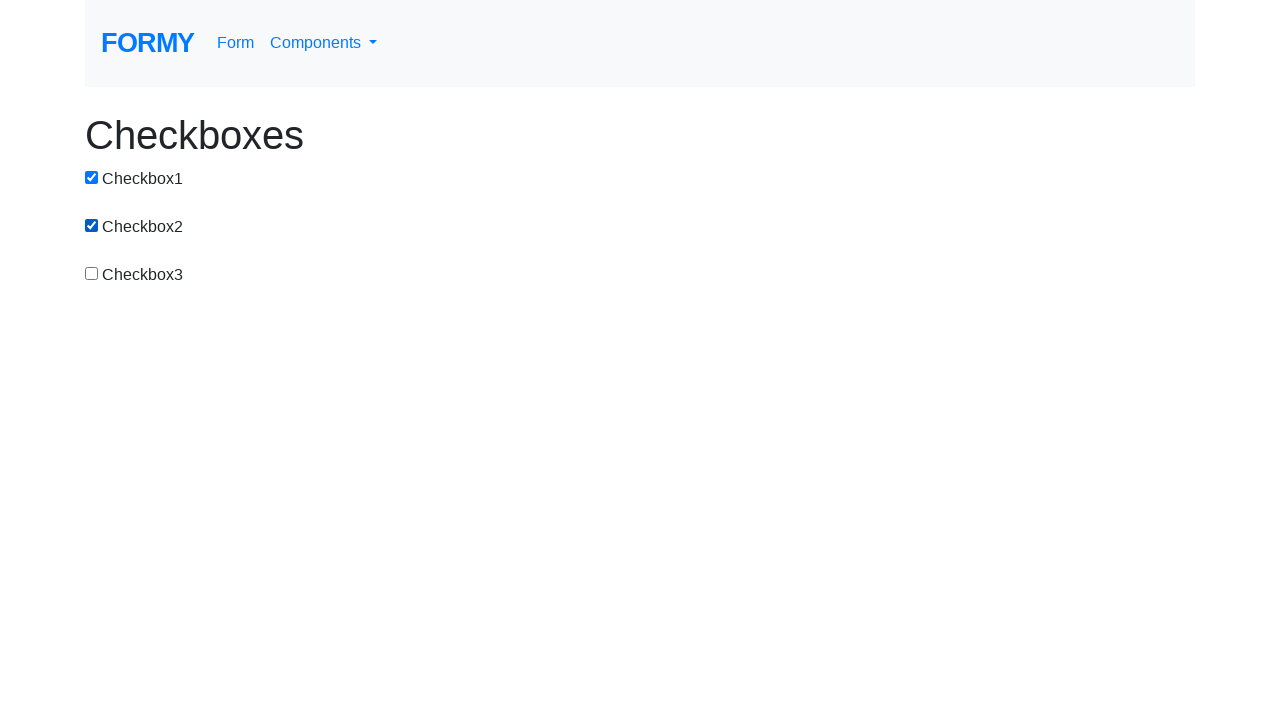

Clicked checkbox at index 2 to select it at (92, 273) on input[type='checkbox'] >> nth=2
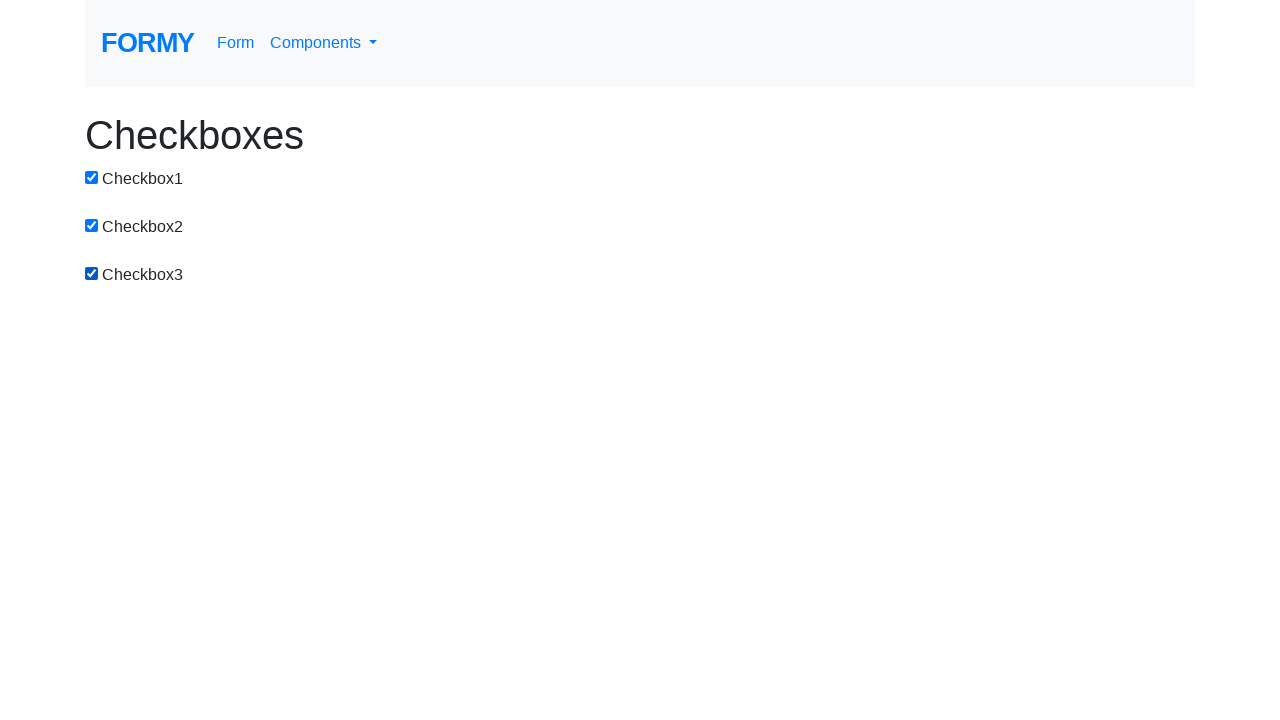

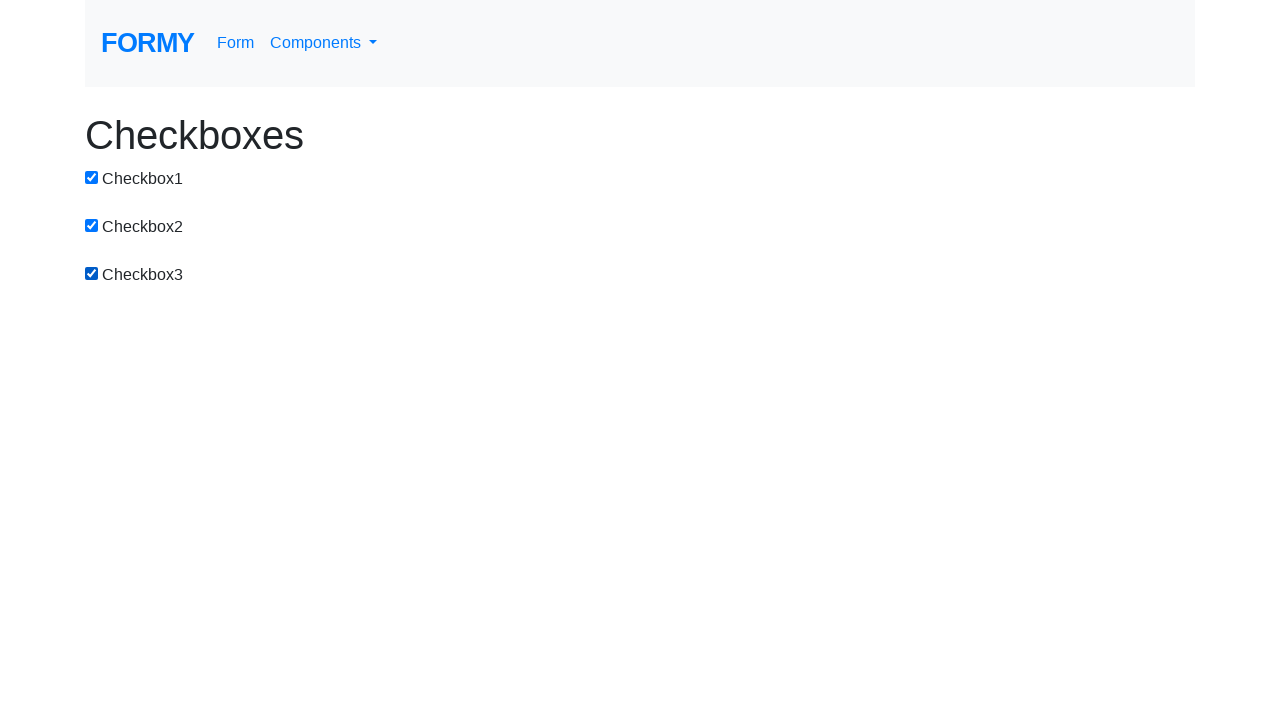